Tests the user registration flow by clicking the register link from the homepage and verifying the registration page loads correctly.

Starting URL: https://parabank.parasoft.com/parabank/index.htm

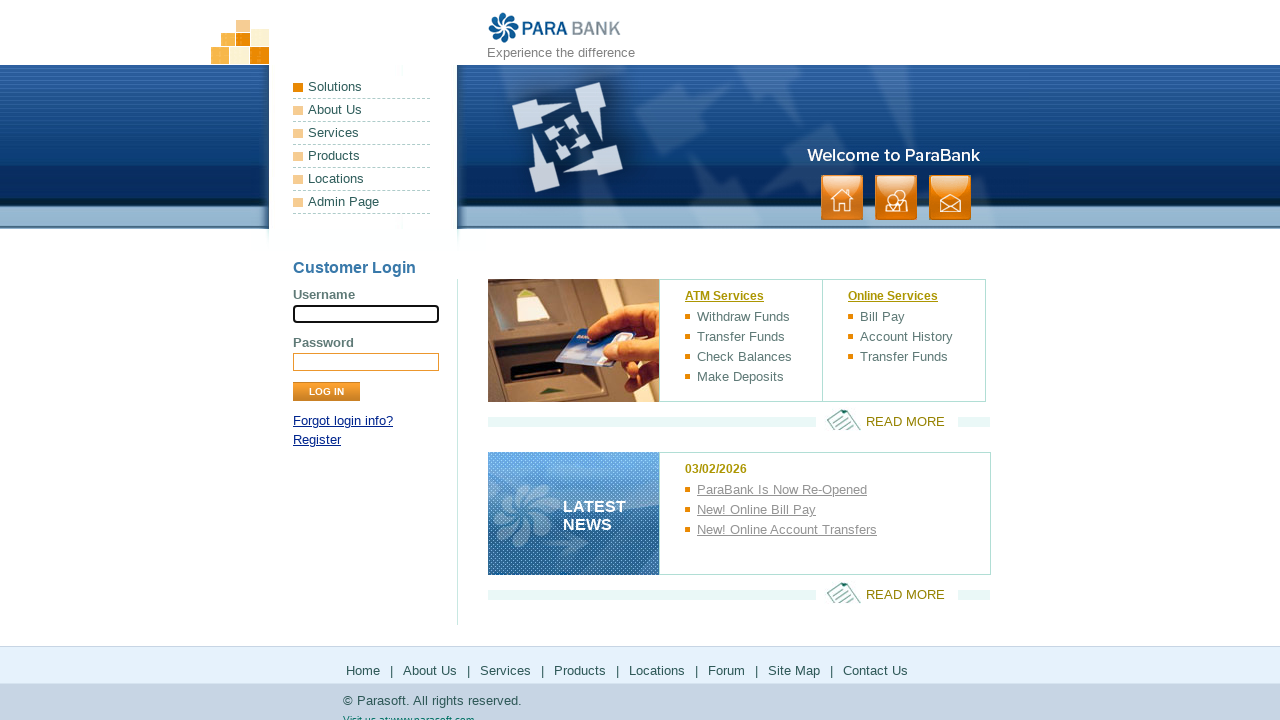

Navigated to ParaBank homepage
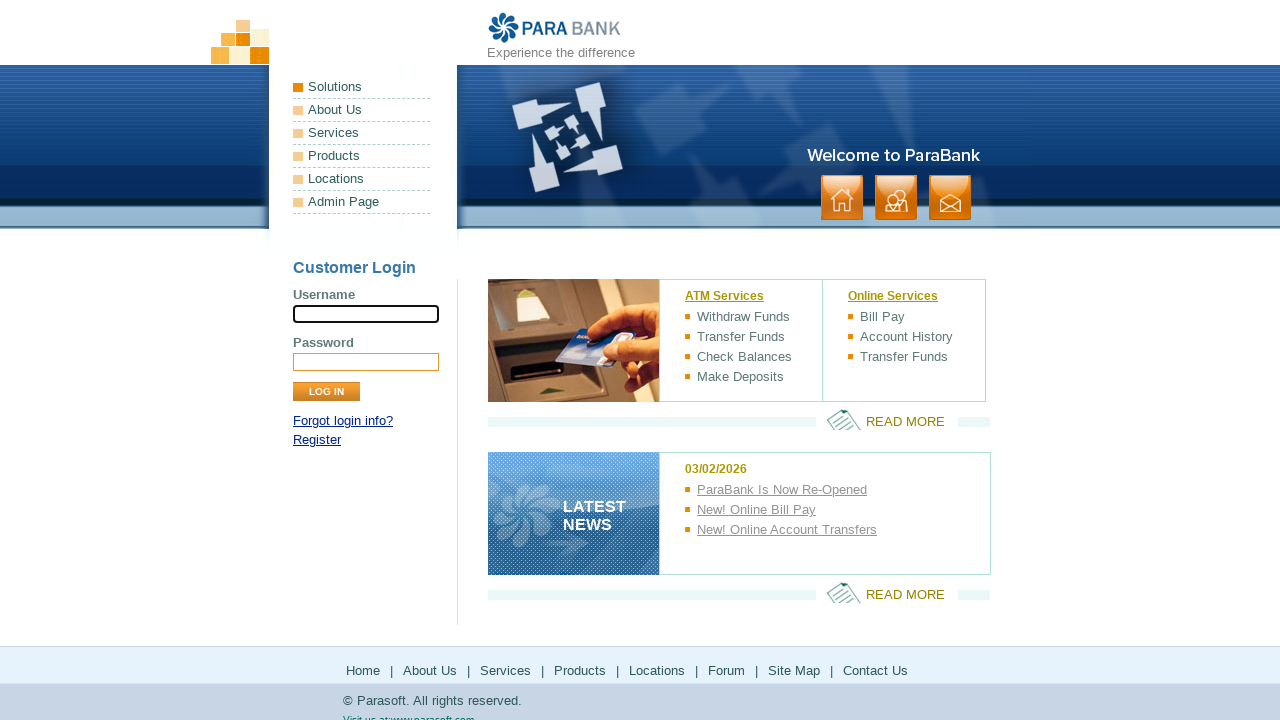

Clicked register link from homepage at (317, 440) on a[href*='register.htm']
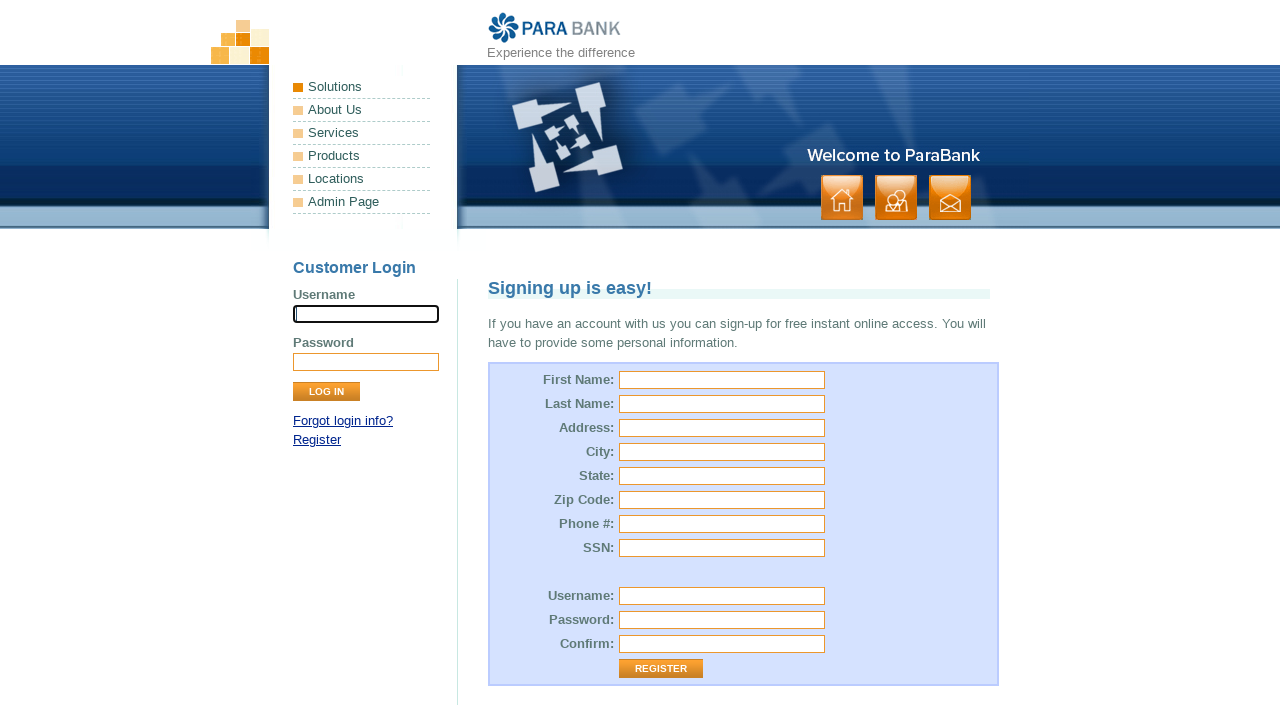

Verified URL contains '/register.htm'
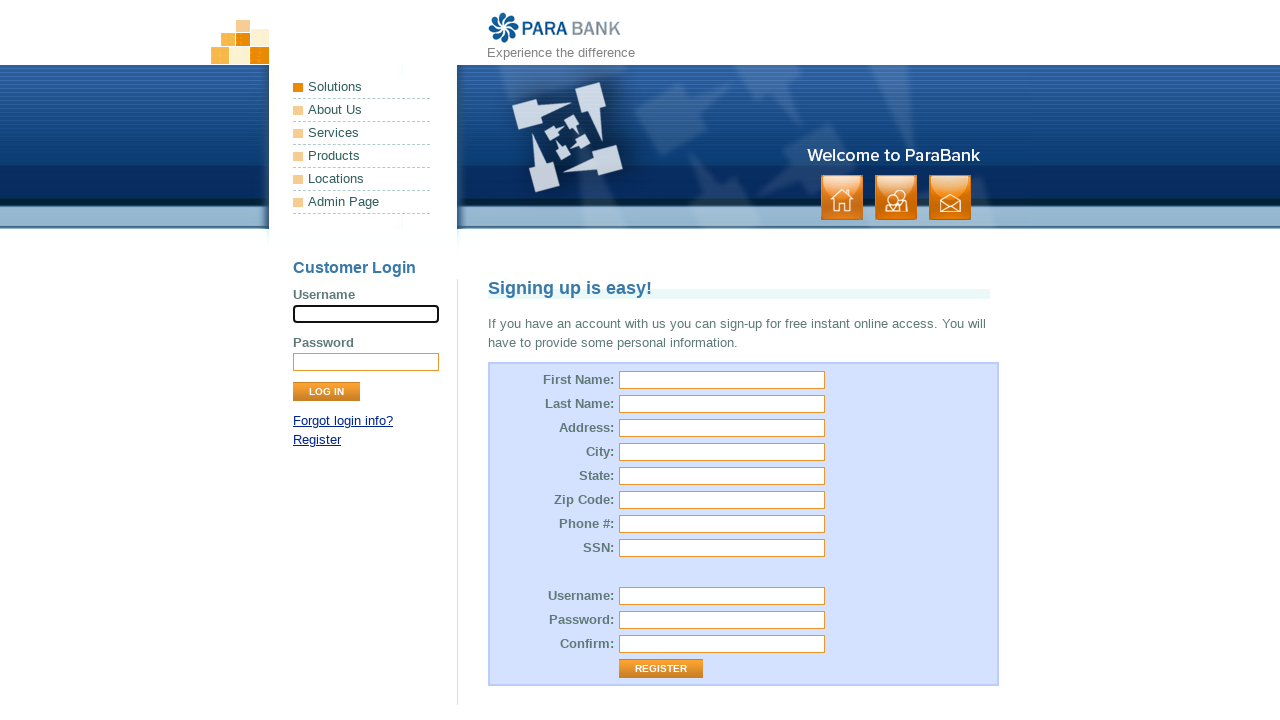

Verified registration page title is 'Signing up is easy!'
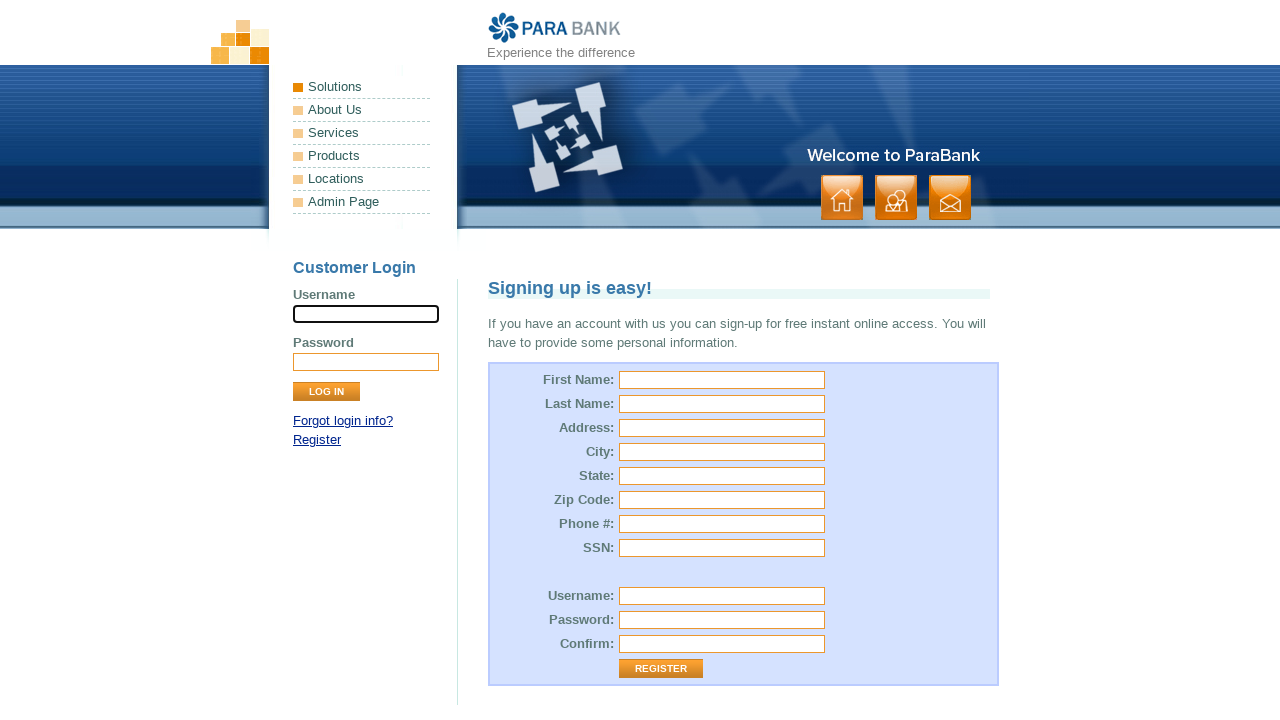

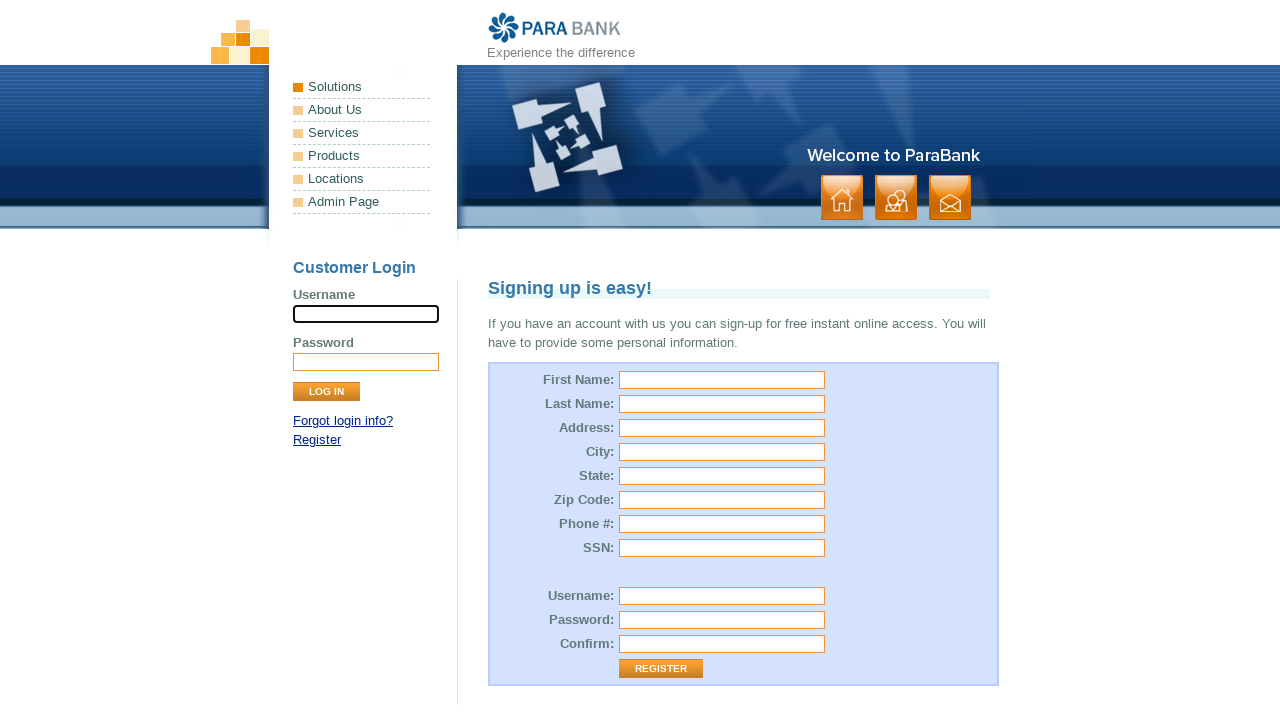